Tests filtering to display only active (uncompleted) items

Starting URL: https://demo.playwright.dev/todomvc

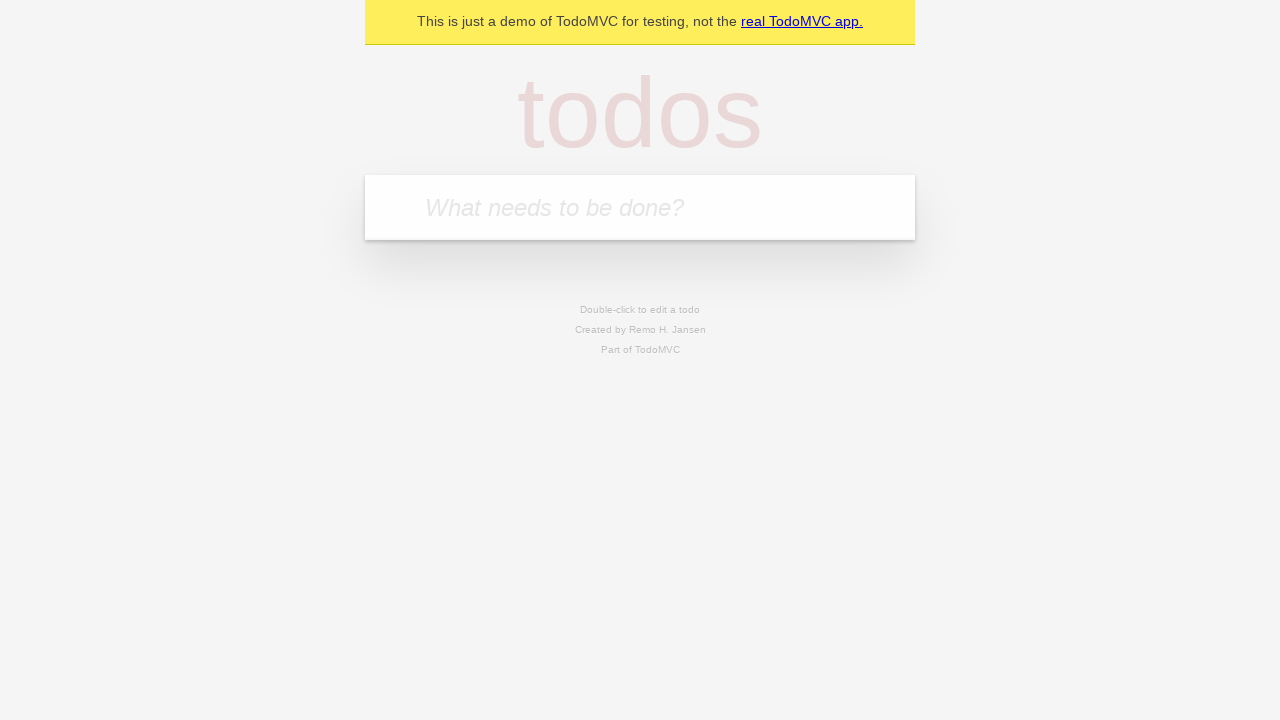

Filled todo input with 'buy some cheese' on internal:attr=[placeholder="What needs to be done?"i]
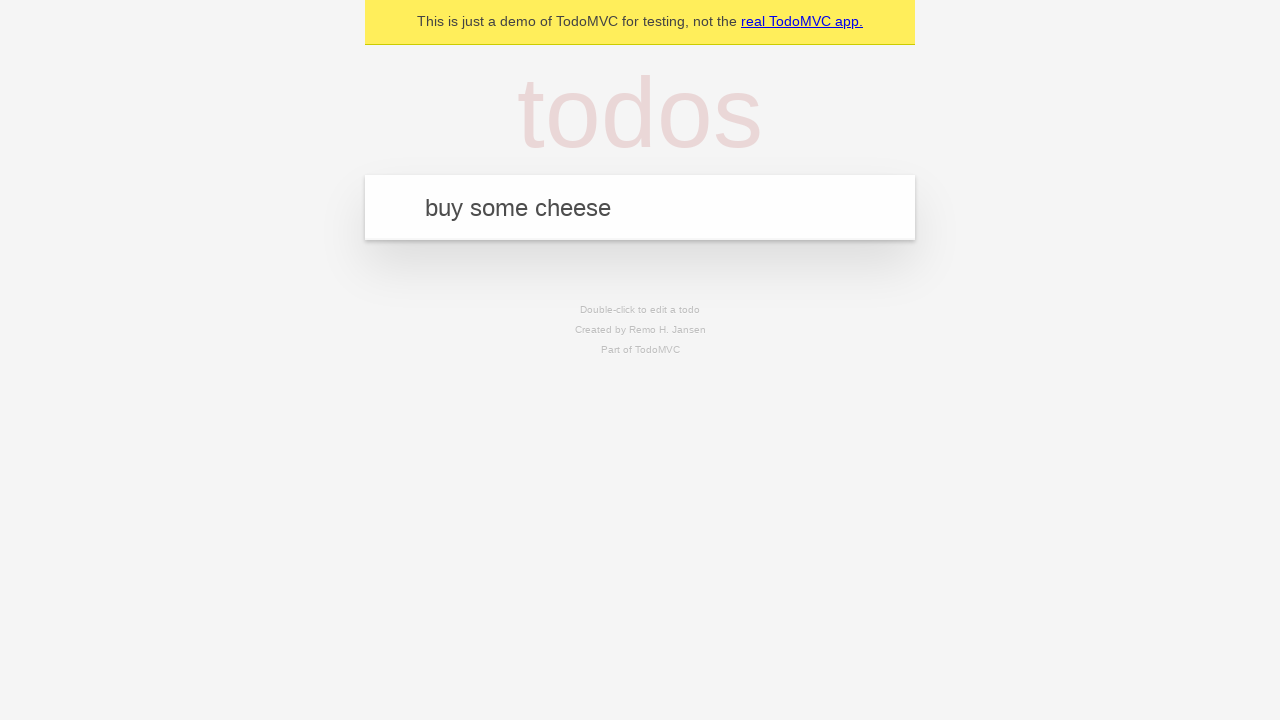

Pressed Enter to create todo 'buy some cheese' on internal:attr=[placeholder="What needs to be done?"i]
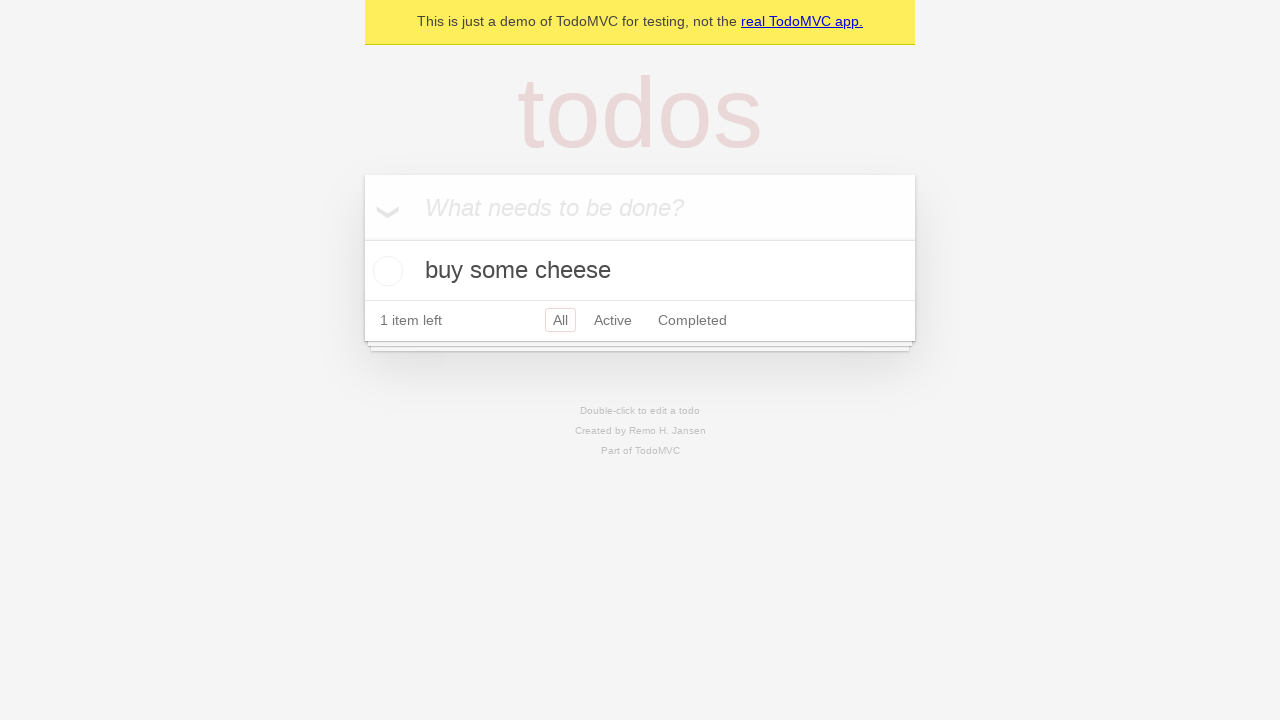

Filled todo input with 'feed the cat' on internal:attr=[placeholder="What needs to be done?"i]
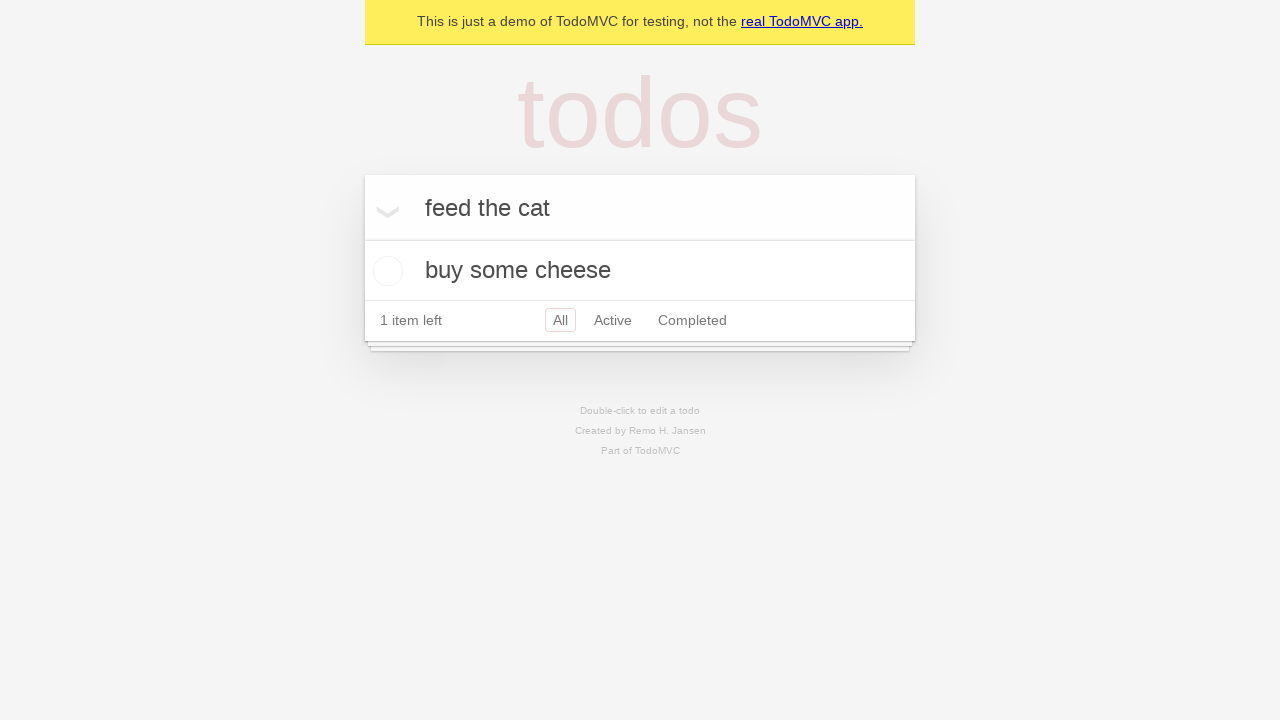

Pressed Enter to create todo 'feed the cat' on internal:attr=[placeholder="What needs to be done?"i]
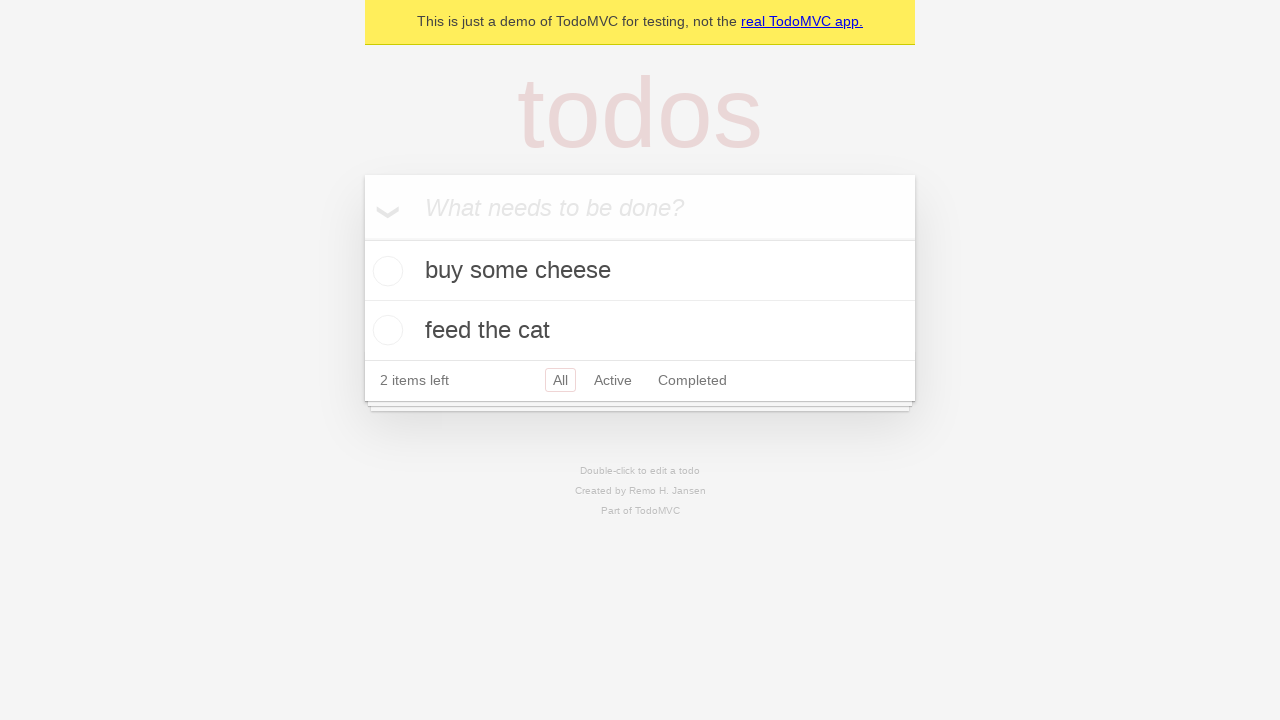

Filled todo input with 'book a doctors appointment' on internal:attr=[placeholder="What needs to be done?"i]
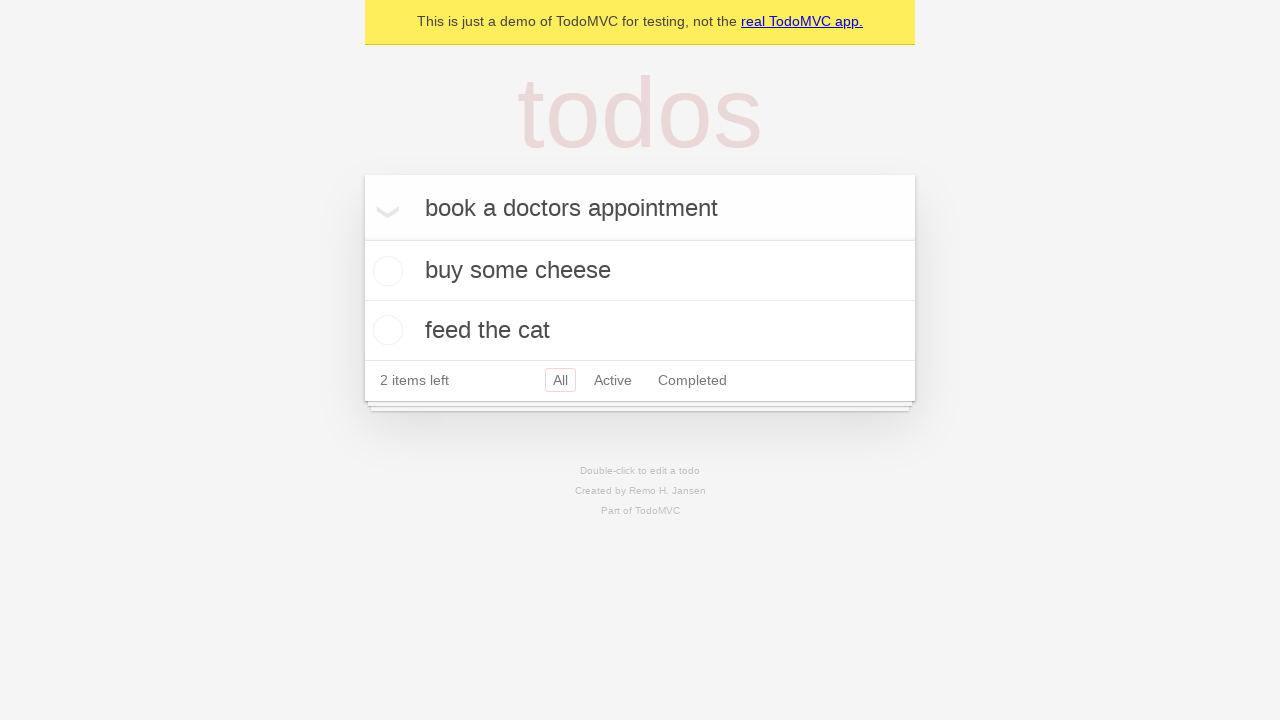

Pressed Enter to create todo 'book a doctors appointment' on internal:attr=[placeholder="What needs to be done?"i]
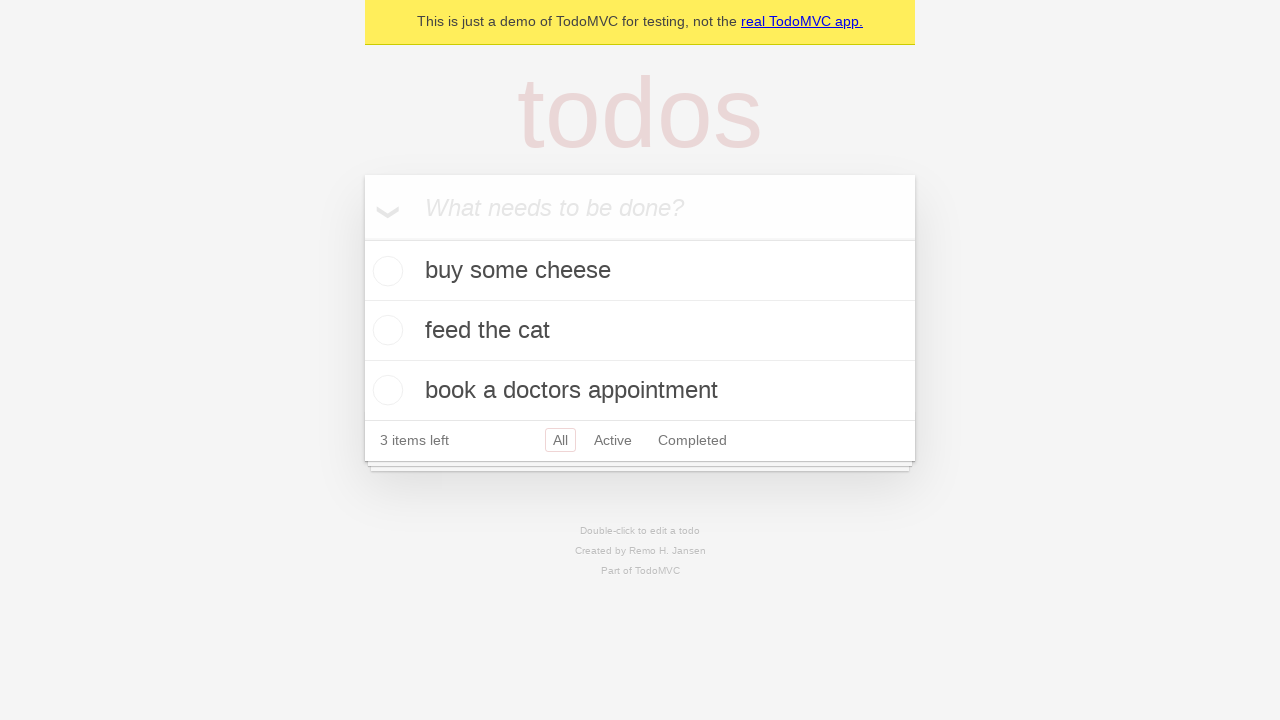

All three todo items loaded
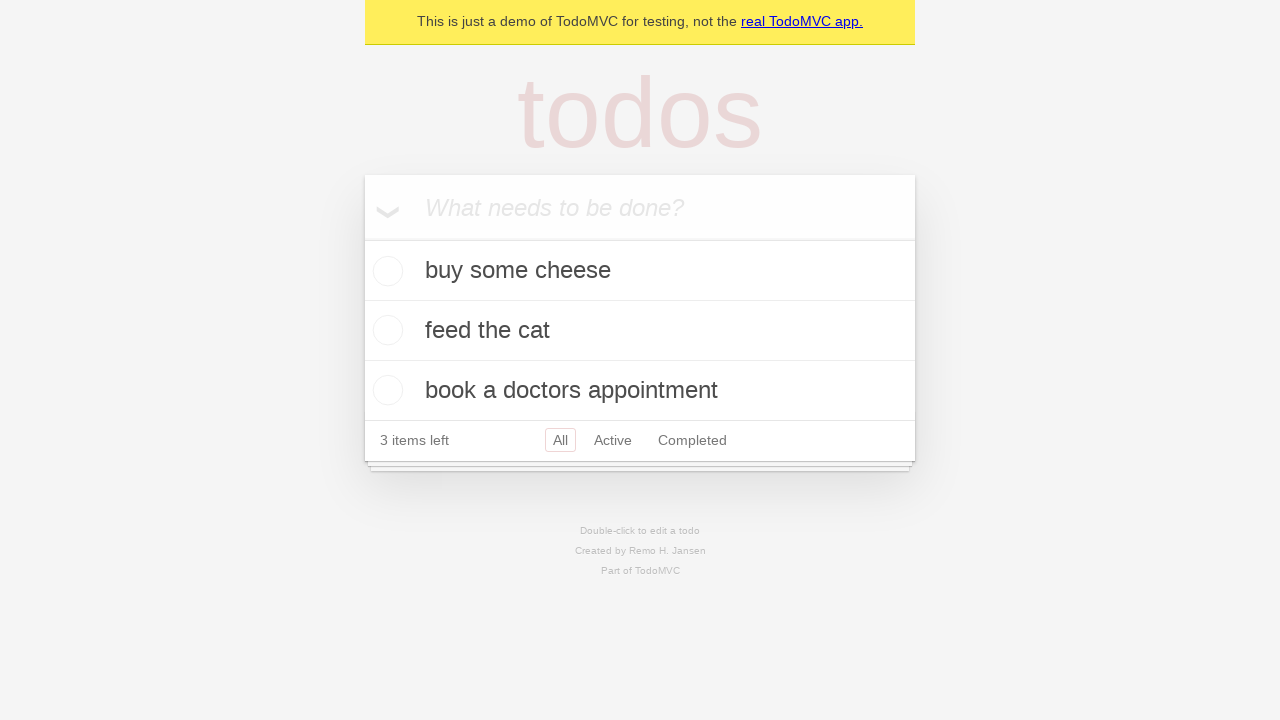

Checked the second todo item (feed the cat) at (385, 330) on internal:testid=[data-testid="todo-item"s] >> nth=1 >> internal:role=checkbox
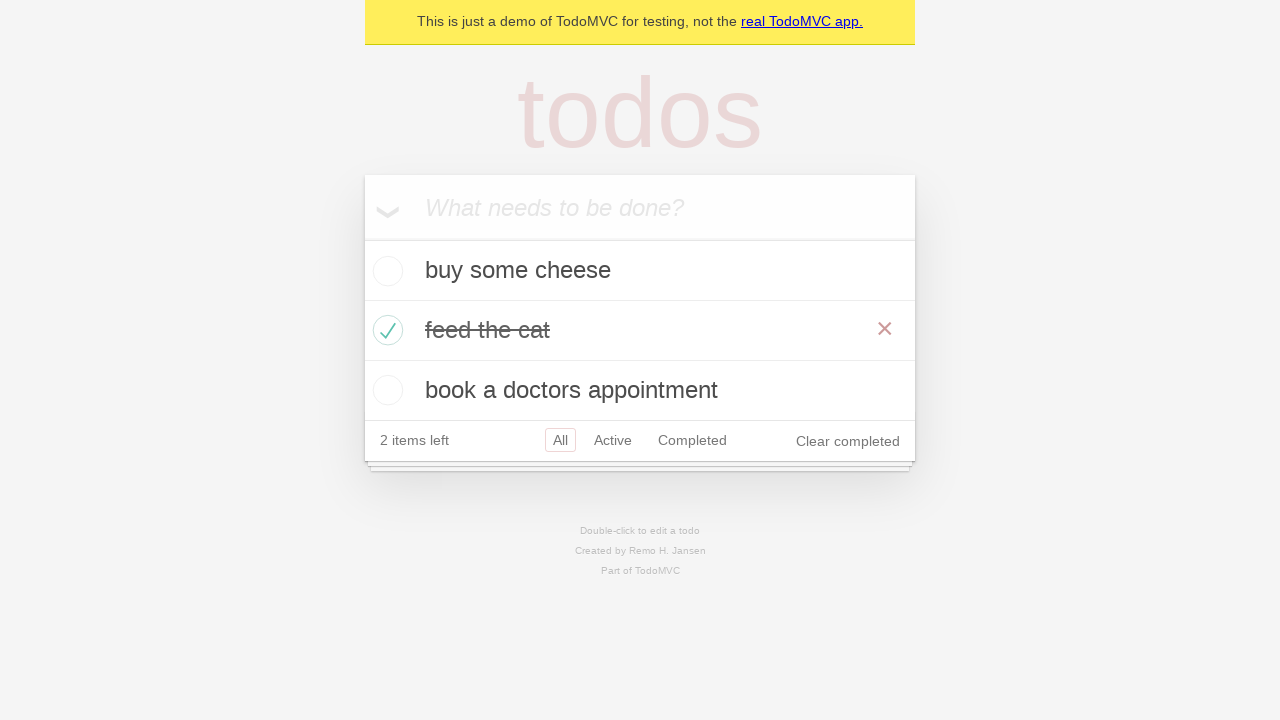

Clicked Active filter to display only uncompleted items at (613, 440) on internal:role=link[name="Active"i]
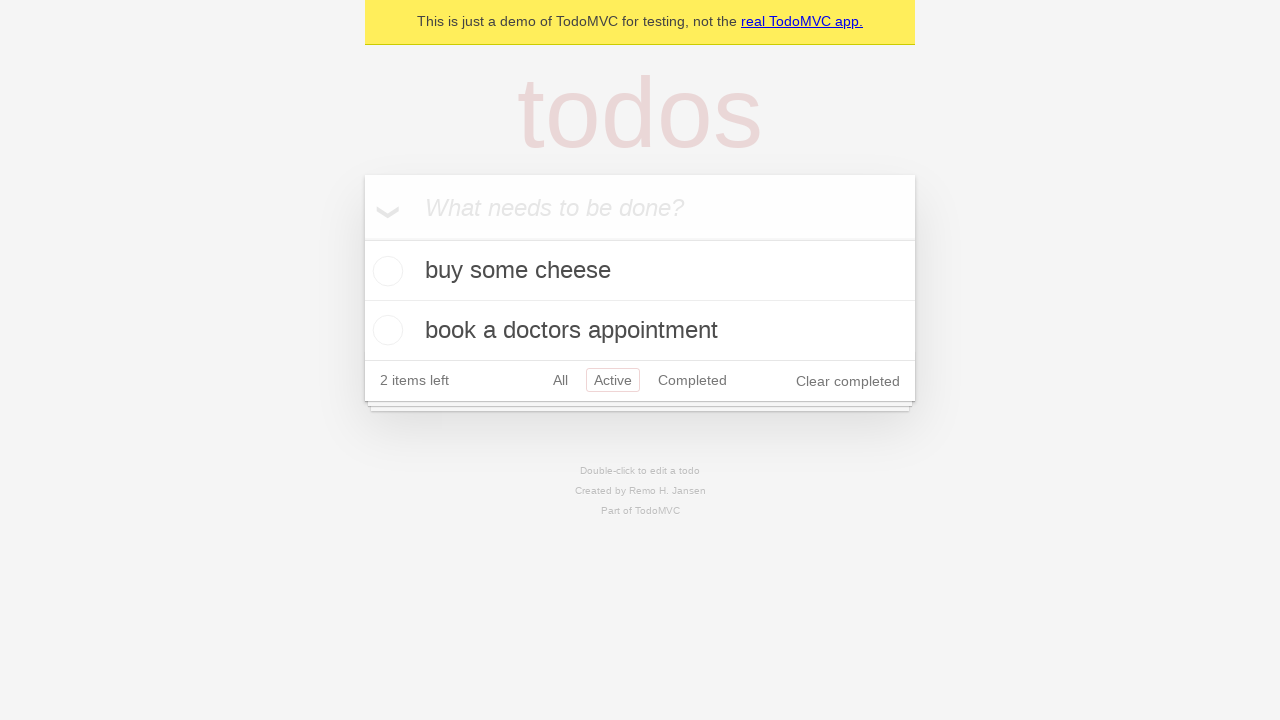

Filtered list now displays exactly 2 active items
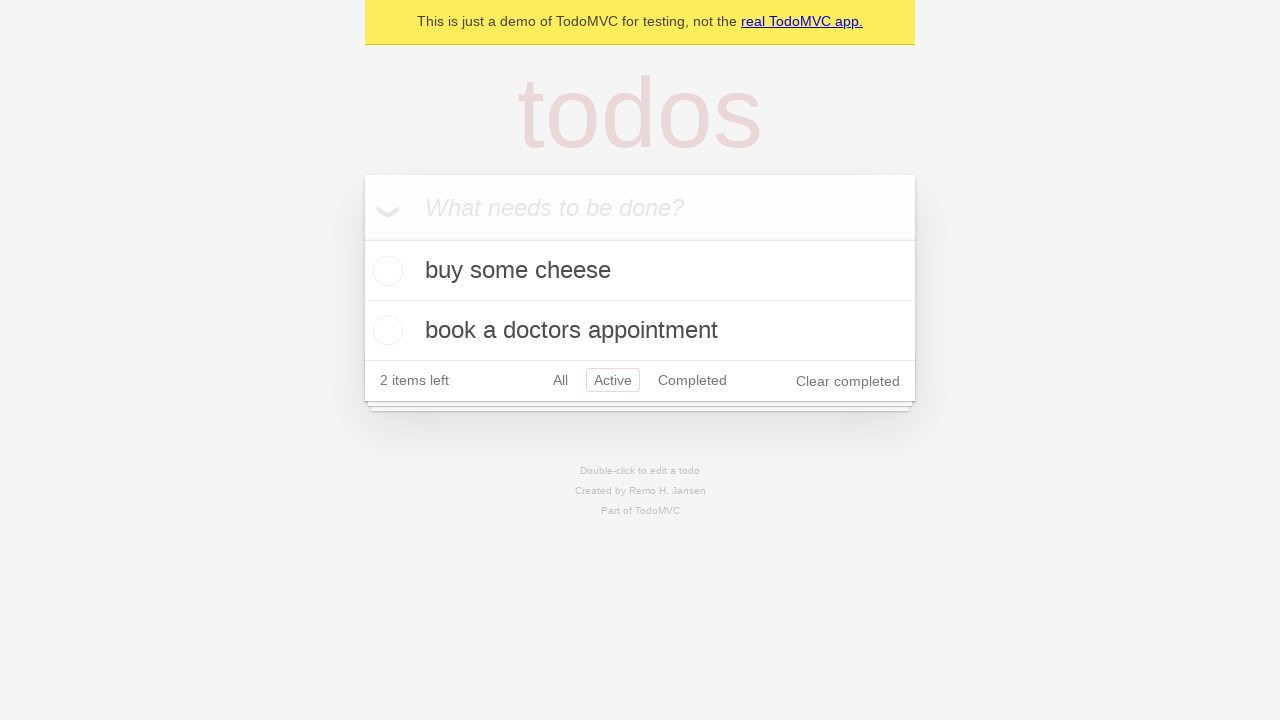

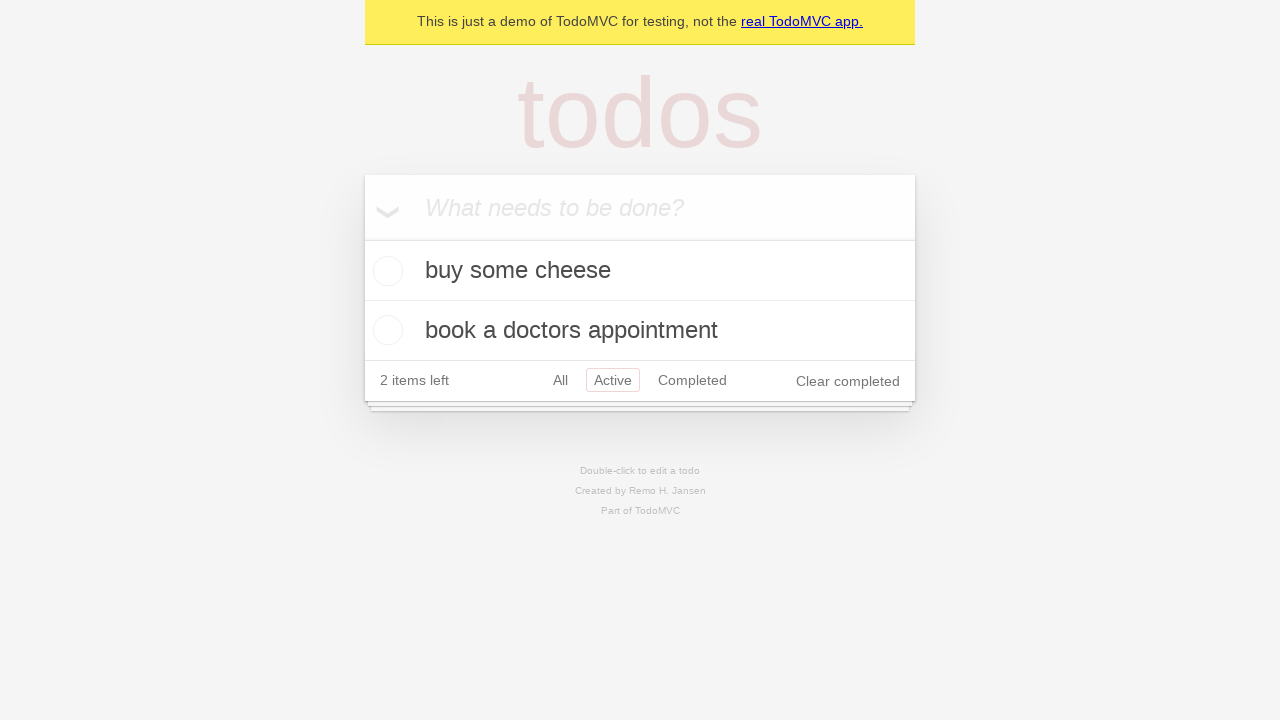